Navigates to a frames page and locates all iframe elements on the page

Starting URL: https://demoqa.com/frames

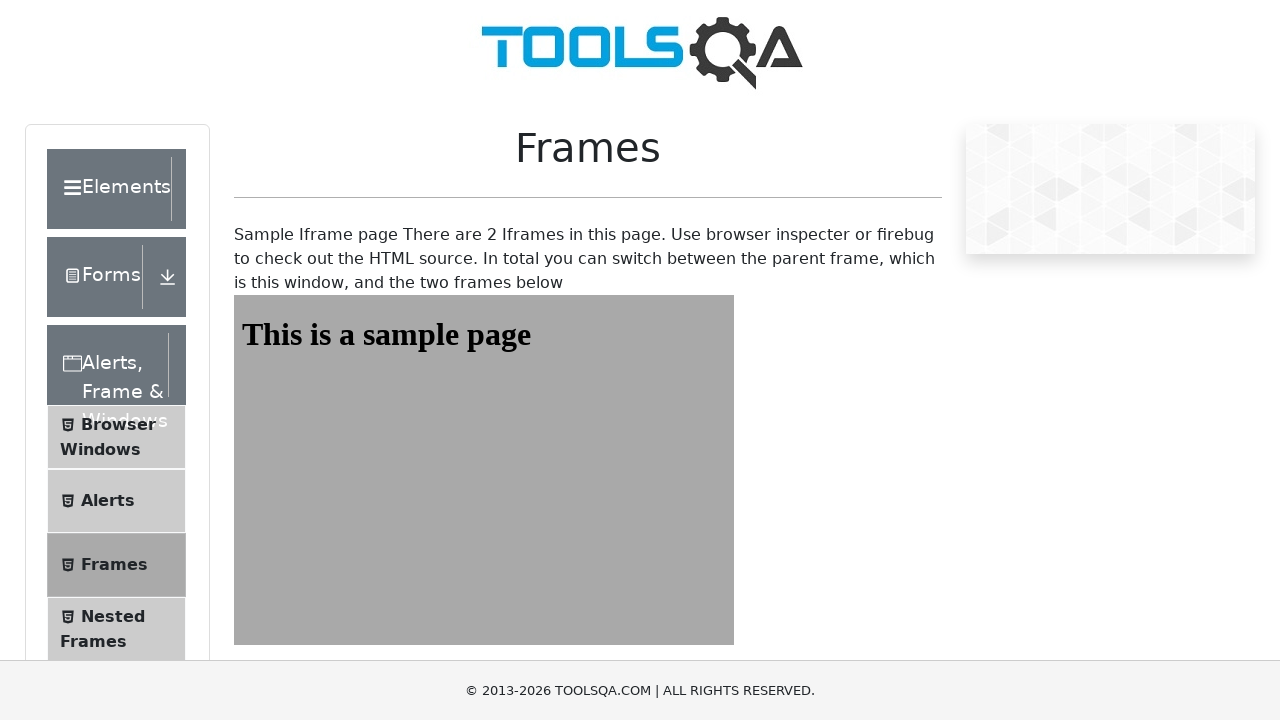

Navigated to frames page at https://demoqa.com/frames
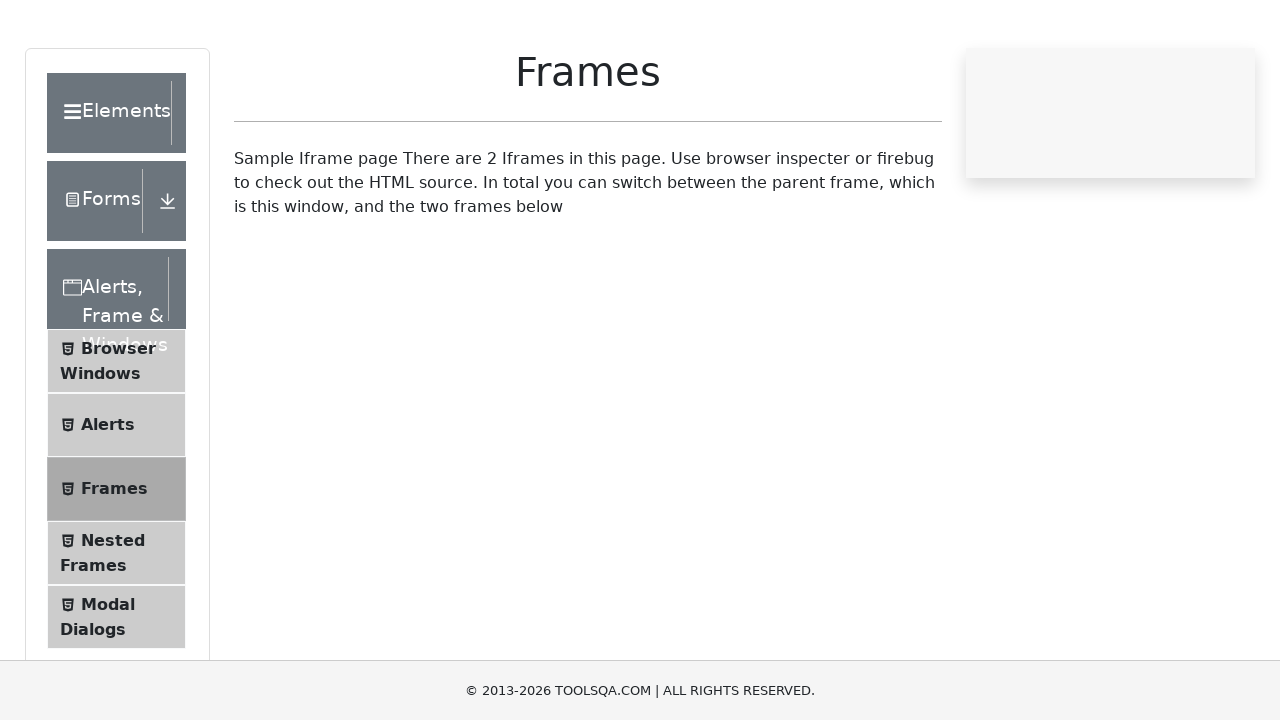

Located all iframe elements on the page - found 2 iframes
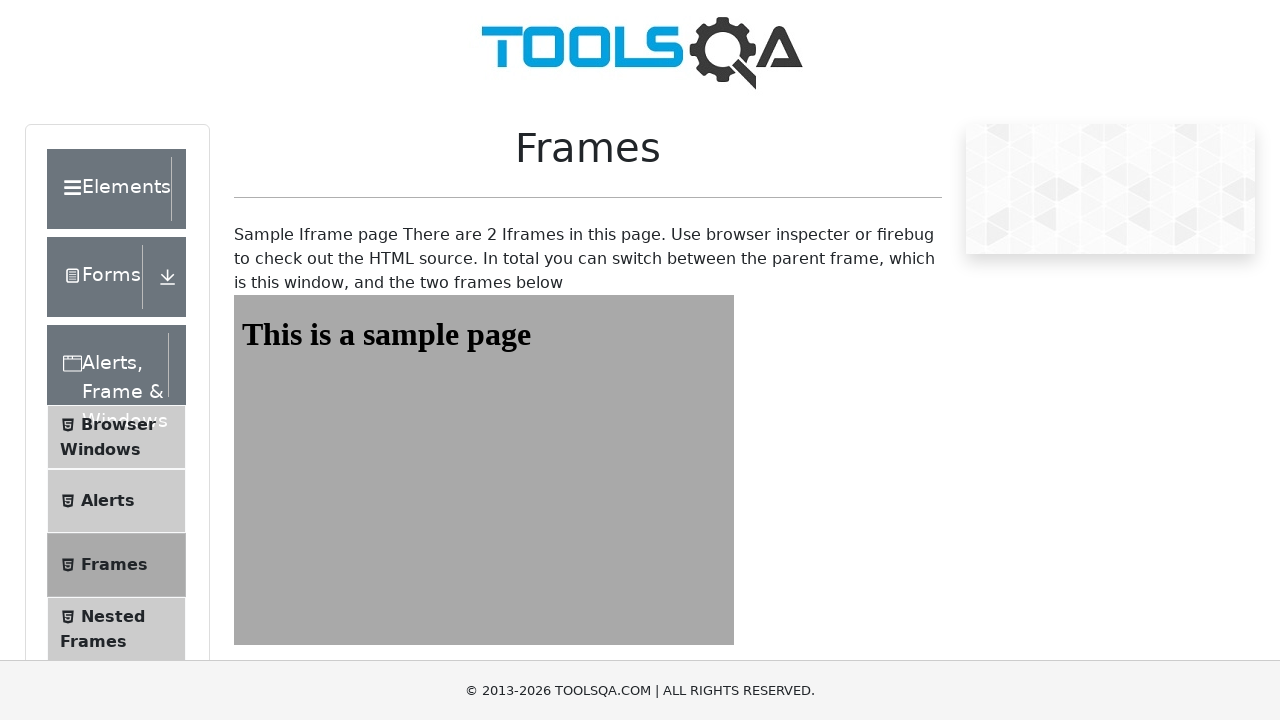

Printed iframe count to console: 2 iframes
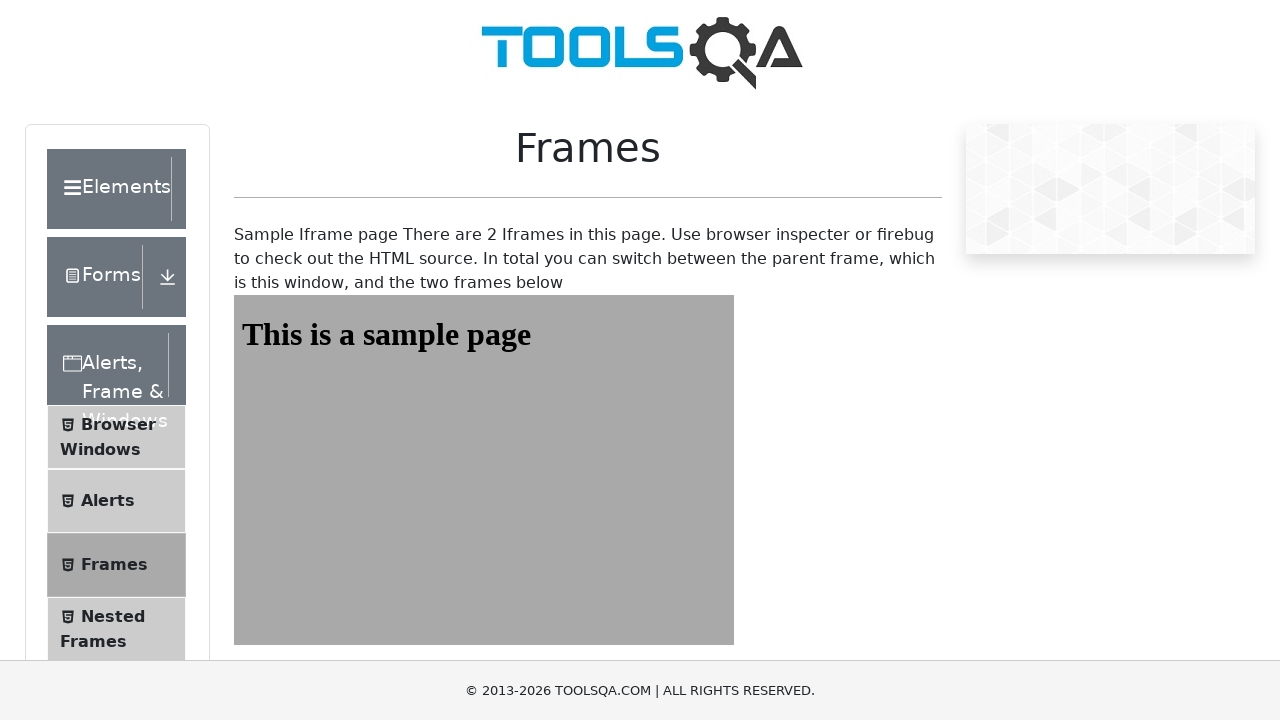

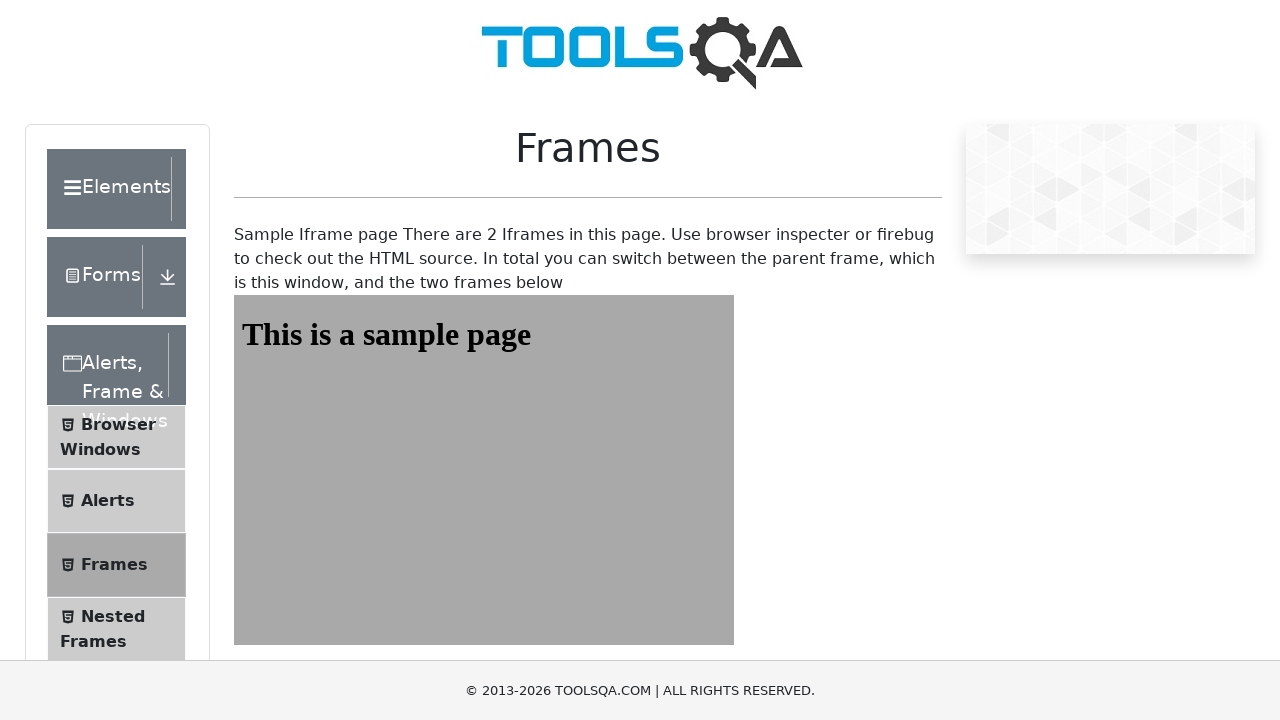